Tests basic navigation by visiting httpbin.org, checking the page title, then navigating to the user-agent endpoint to verify the custom user agent is applied

Starting URL: https://httpbin.org/

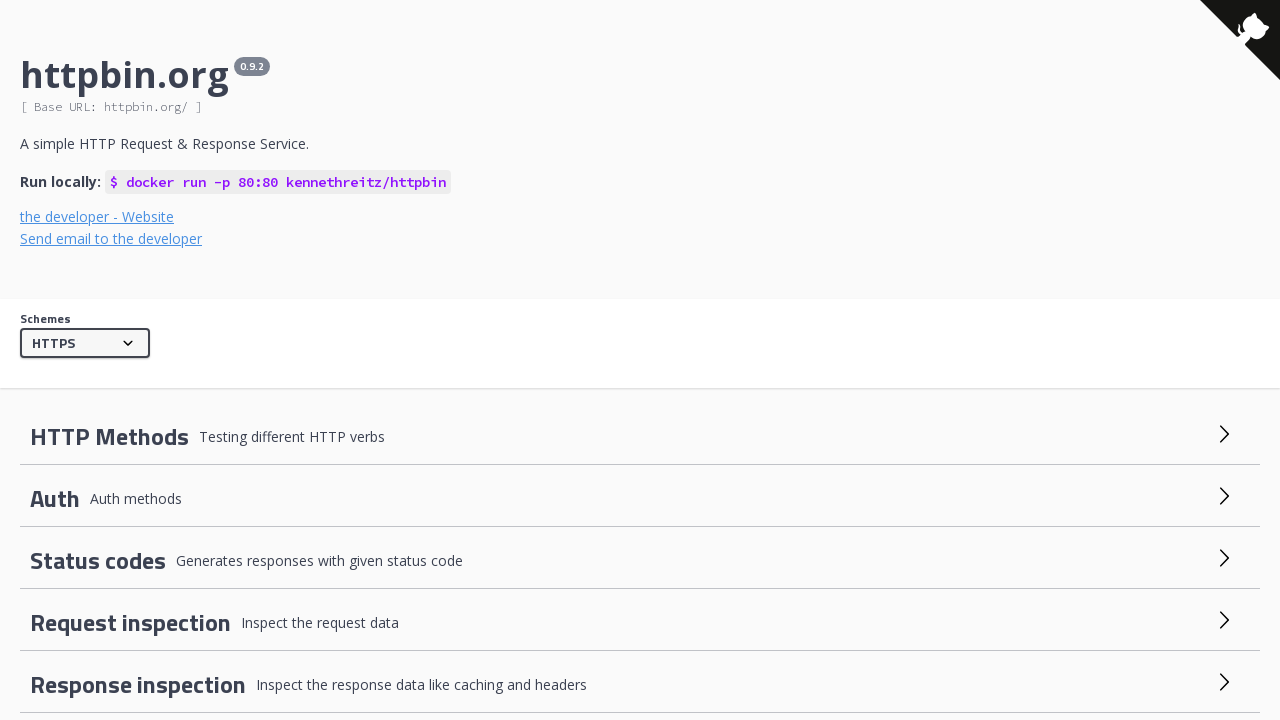

Retrieved page title from httpbin.org homepage
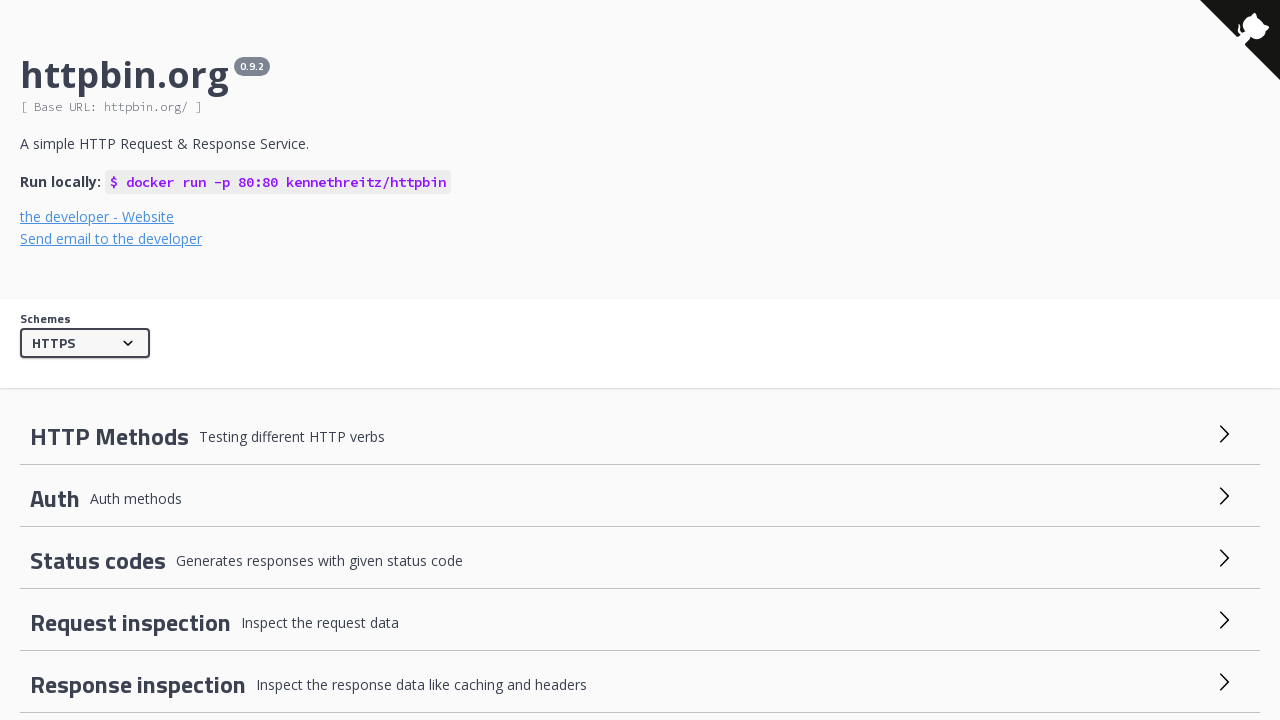

Navigated to httpbin.org user-agent endpoint
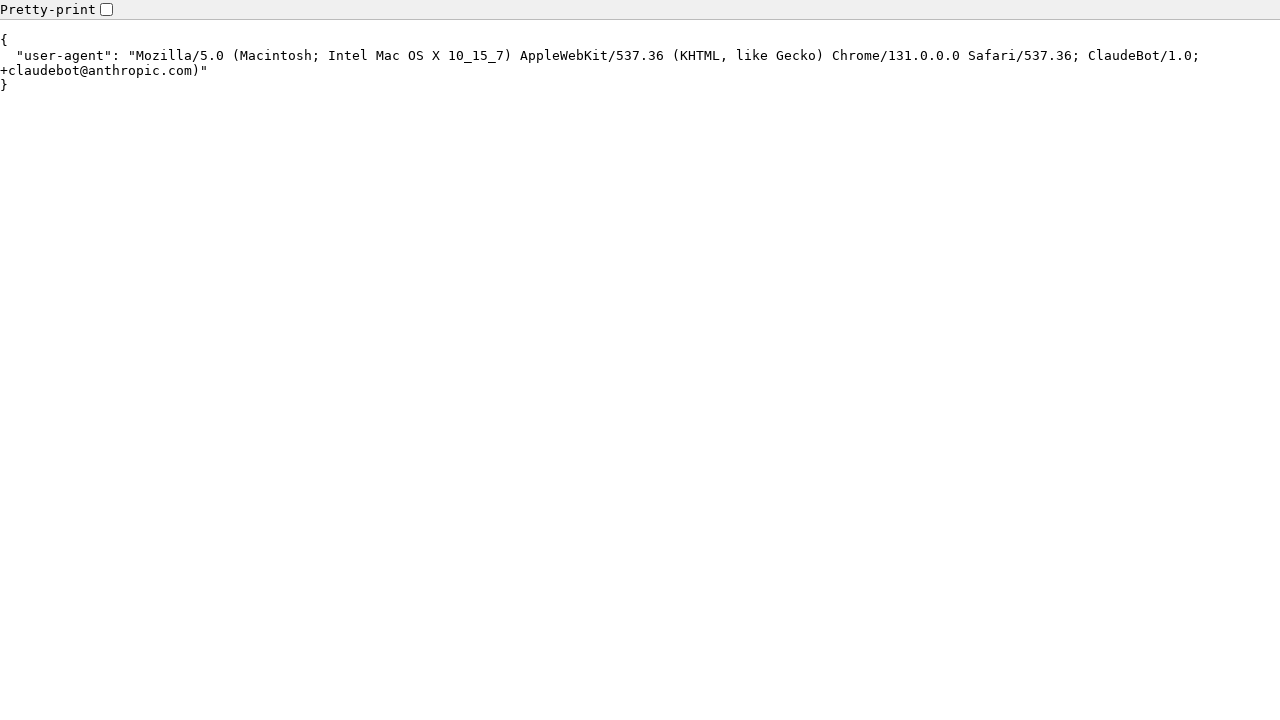

Verified user-agent page loaded with domcontentloaded state
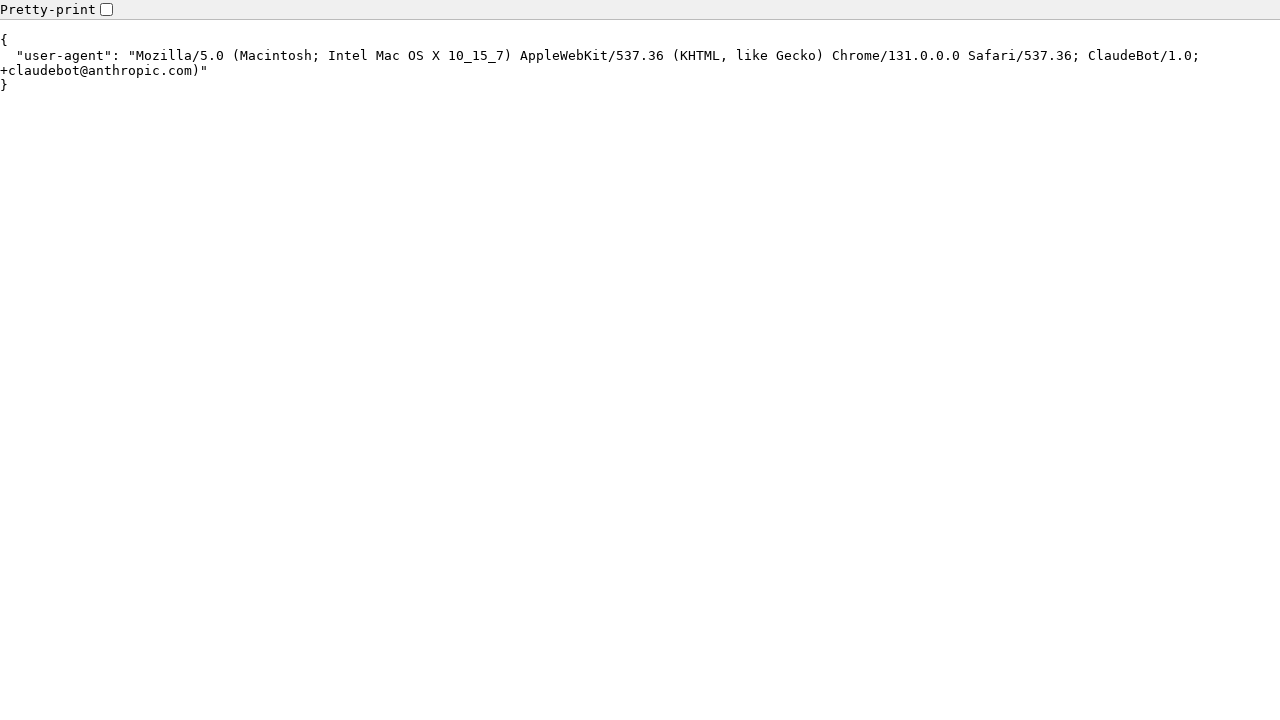

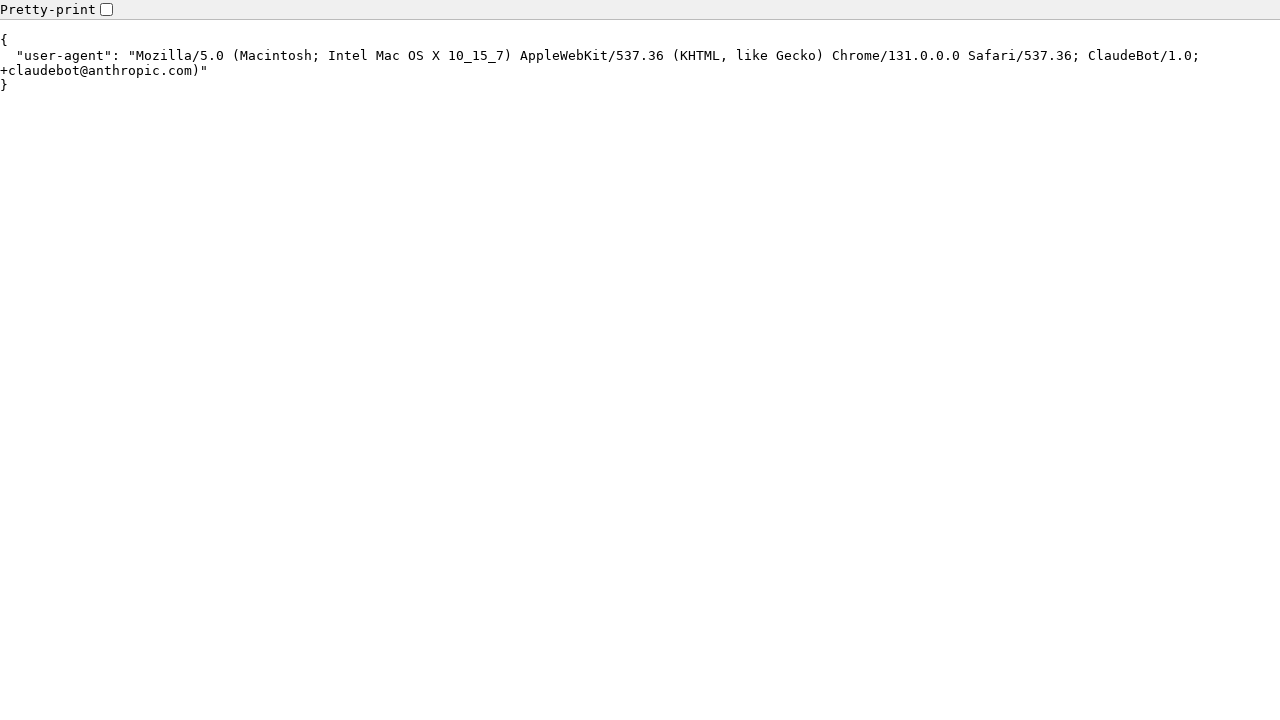